Navigates to VCTC Pune website in headless mode and verifies the page loads by getting its title

Starting URL: https://vctcpune.com/

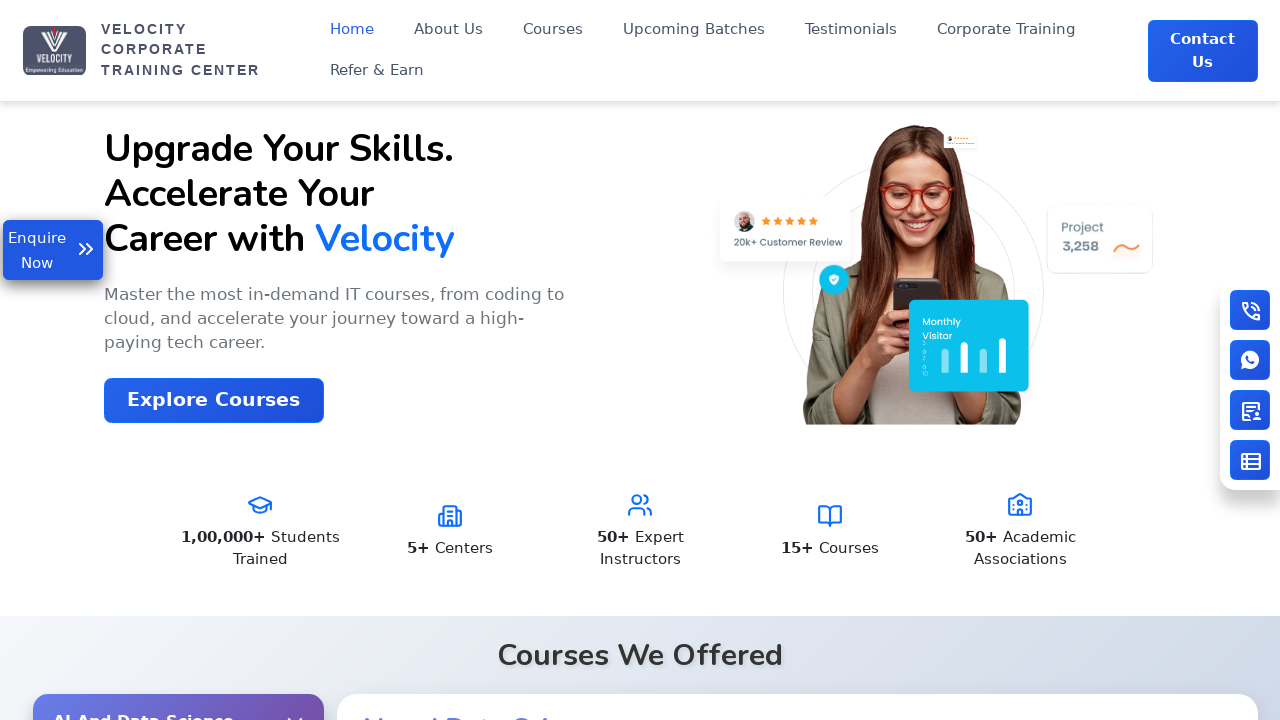

Retrieved page title to verify VCTC Pune website loaded
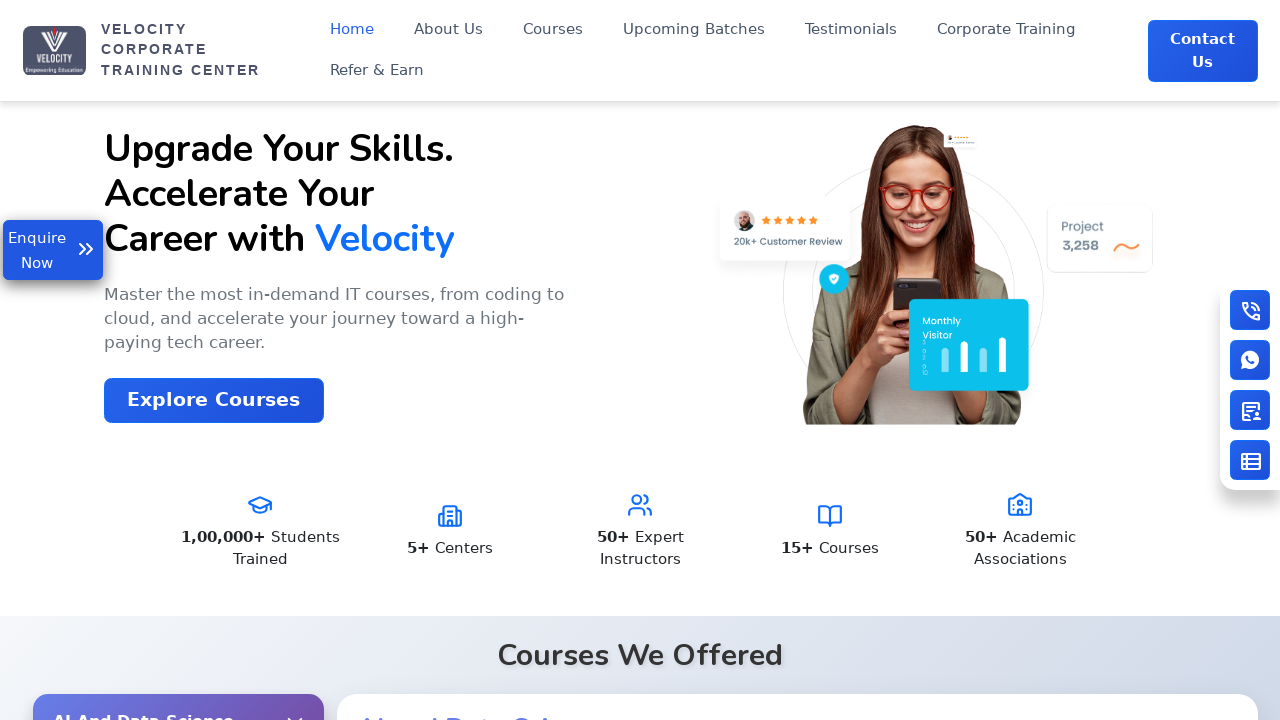

Printed page title
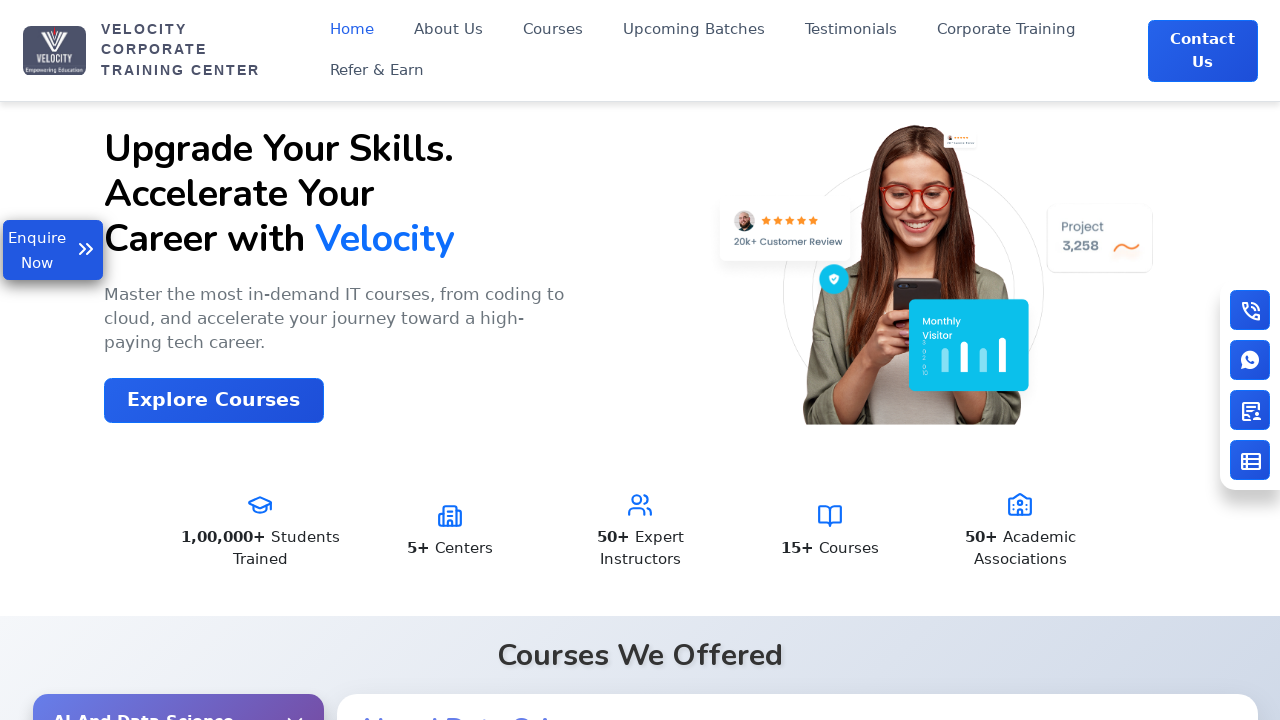

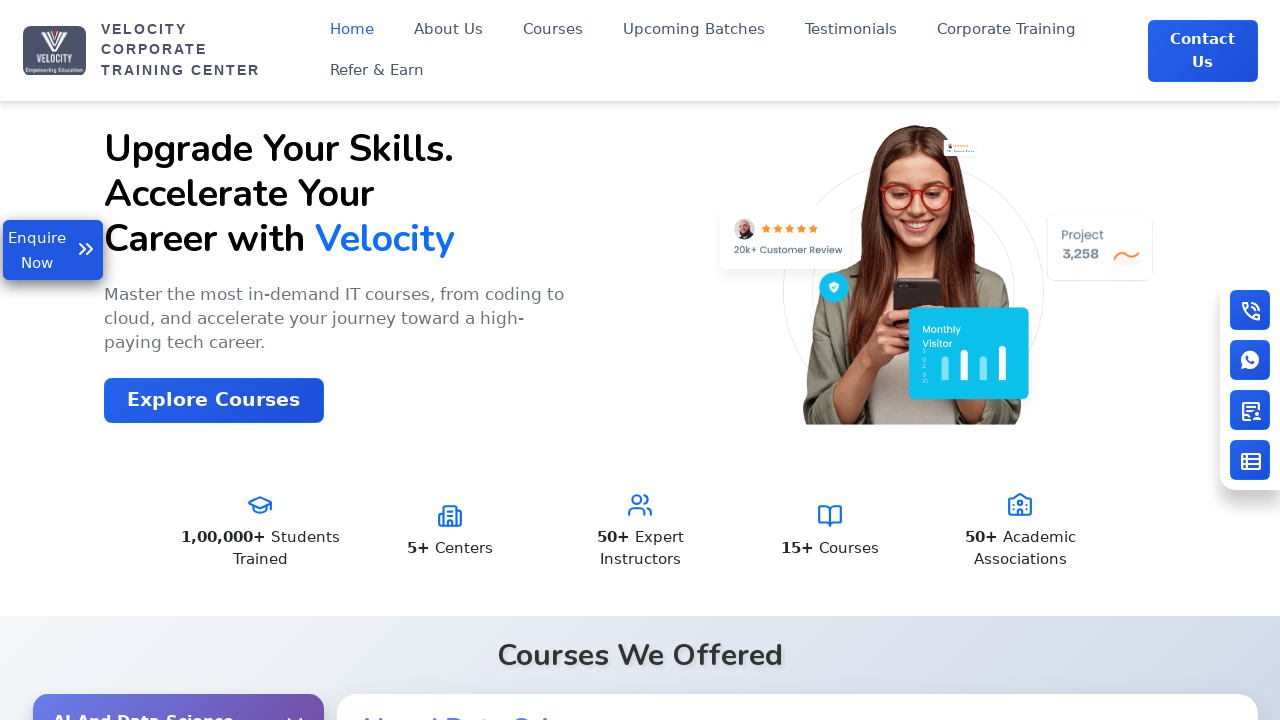